Tests a registration form by filling in first name, last name, and email fields, then submitting the form and verifying the success message.

Starting URL: http://suninjuly.github.io/registration1.html

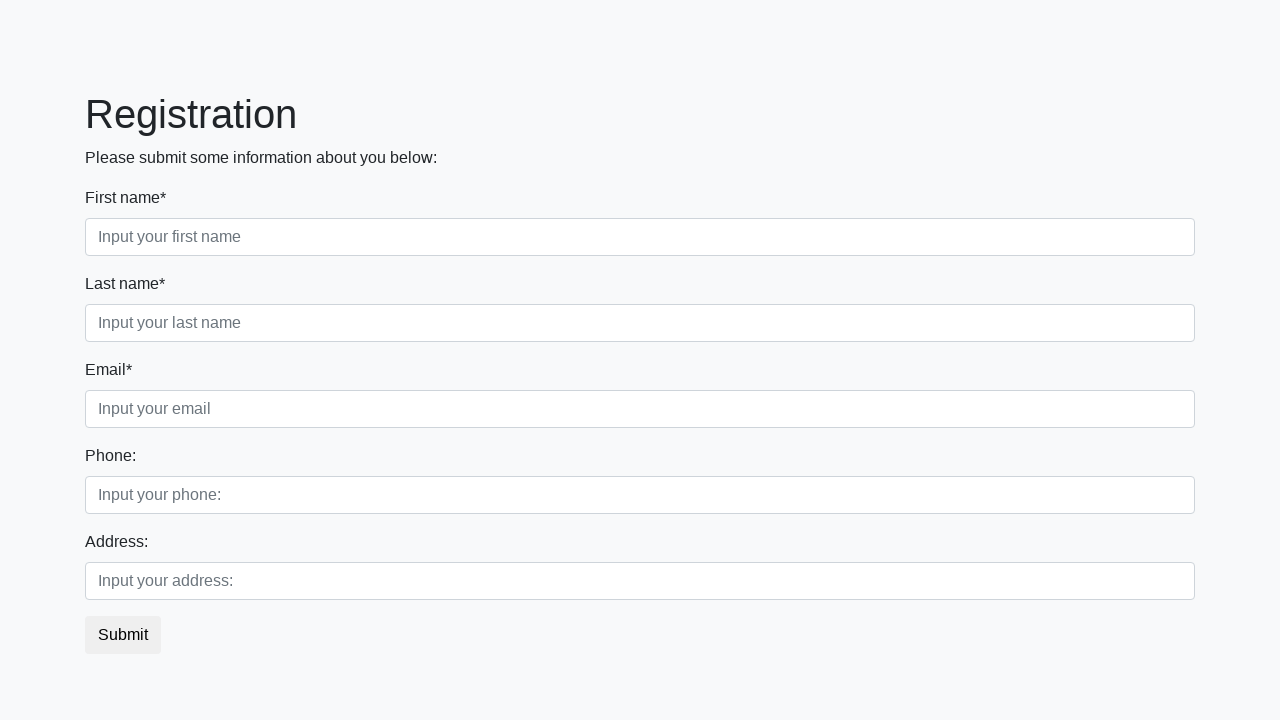

Filled first name field with 'Ivan' on .first_block .first
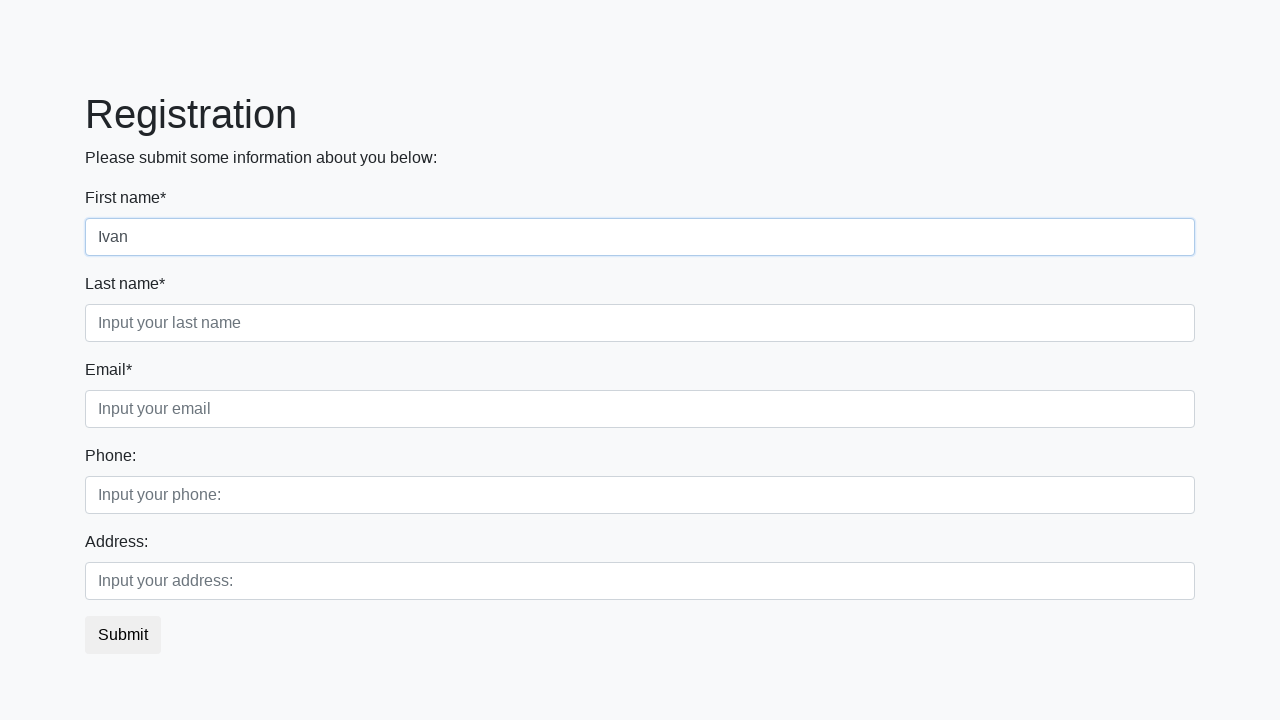

Filled last name field with 'Petrov' on .first_block .second
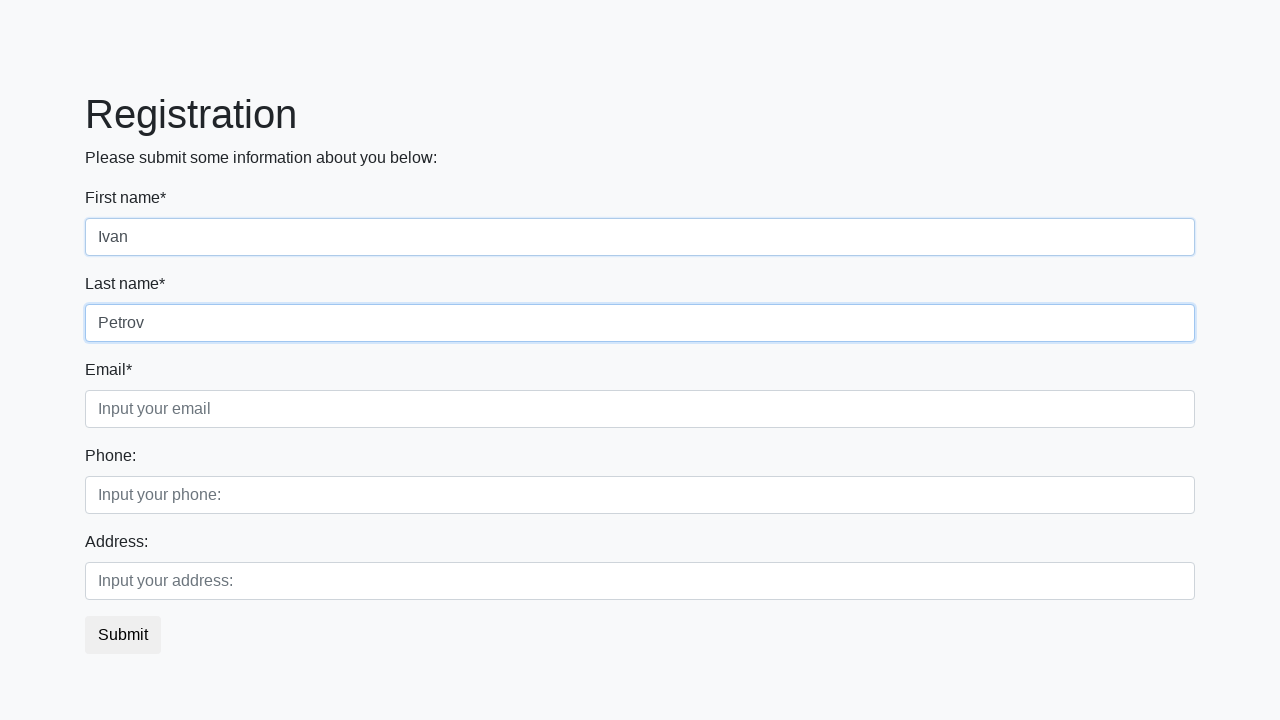

Filled email field with 'test@mail.com' on .first_block .third
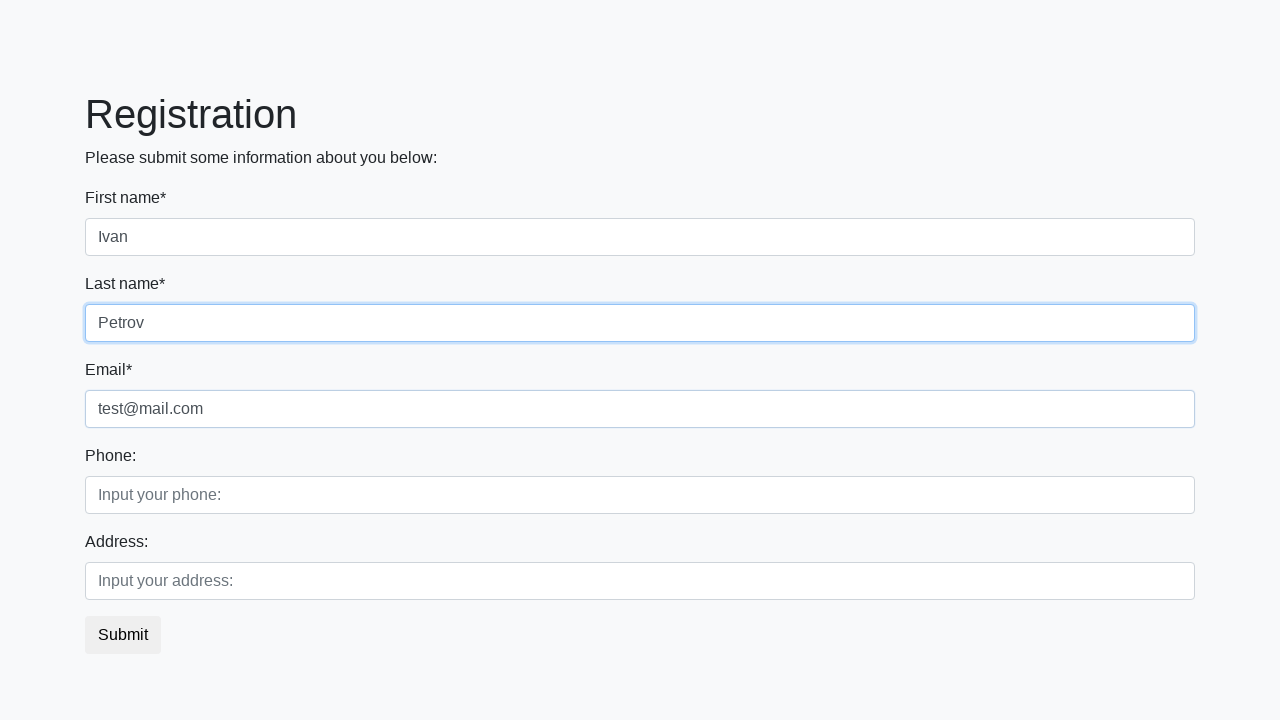

Clicked submit button to register at (123, 635) on button.btn
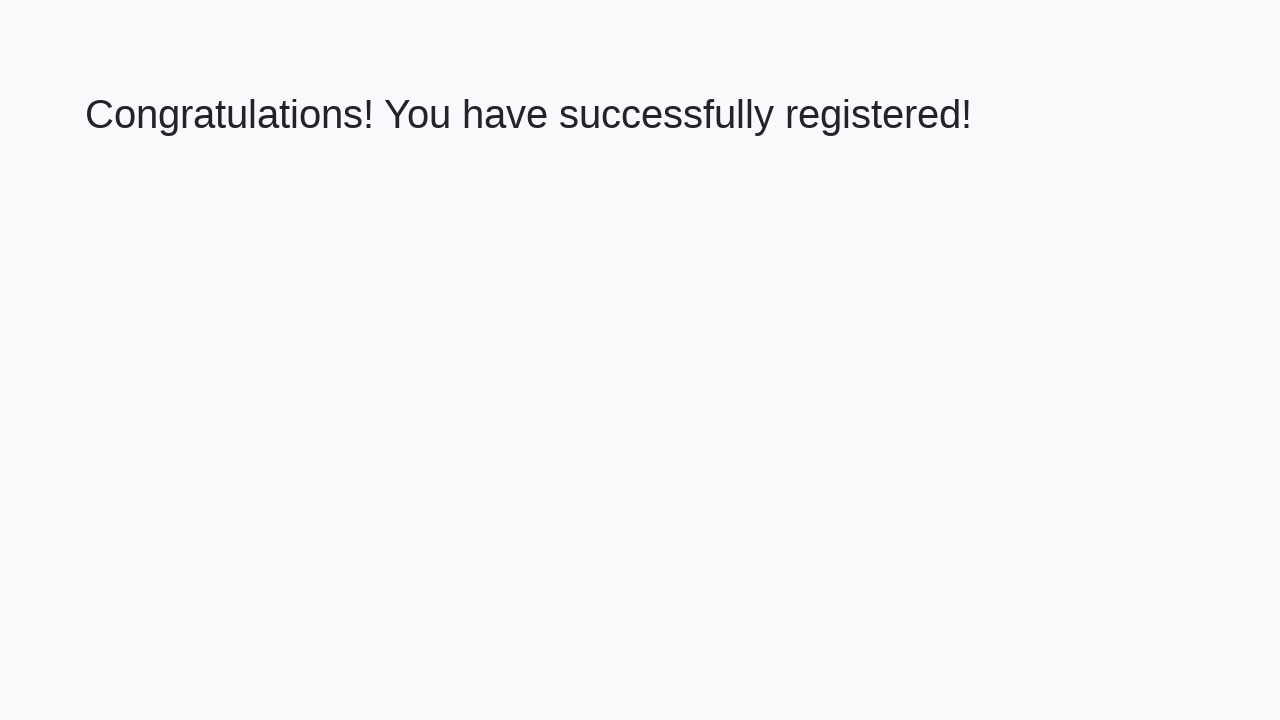

Success message element loaded
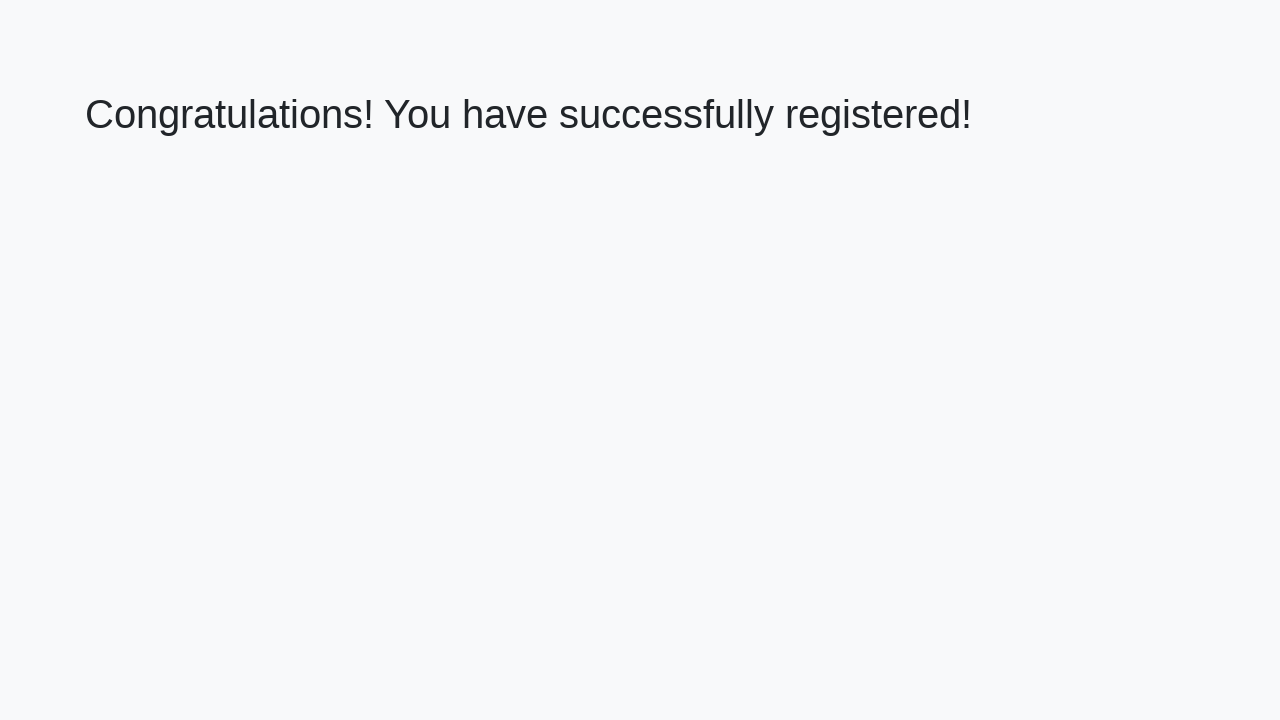

Retrieved success message text
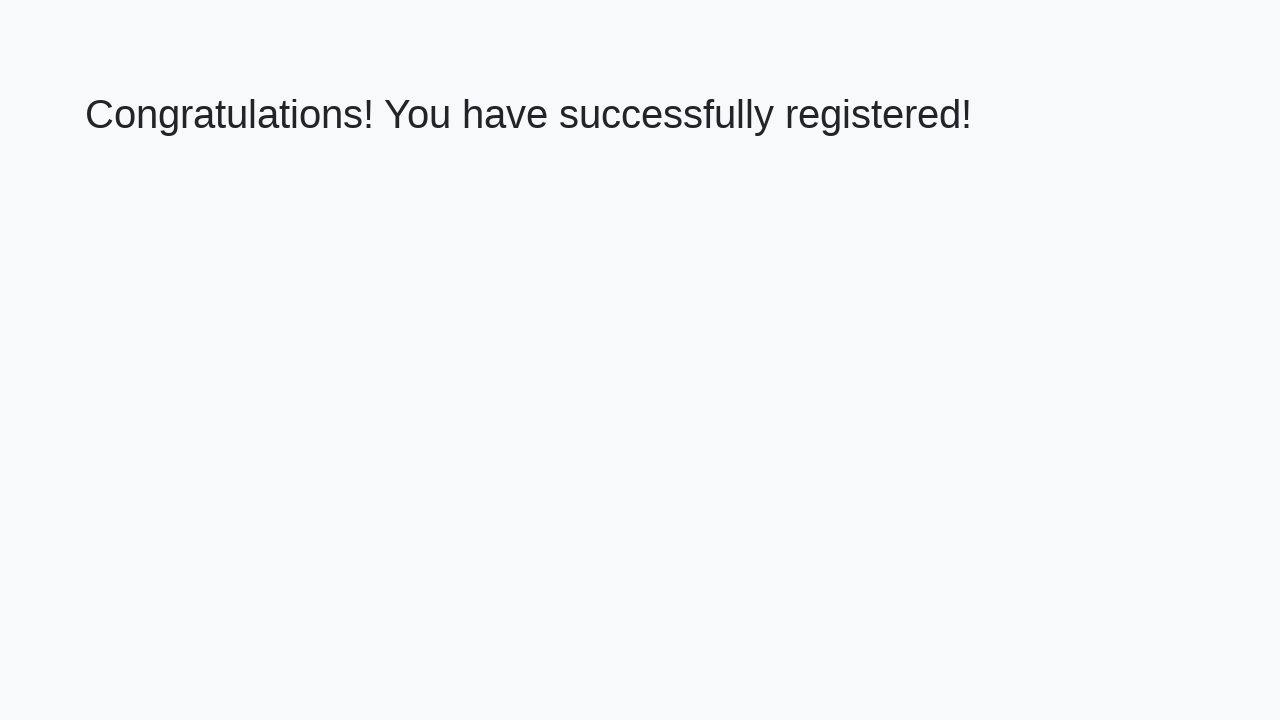

Verified success message: 'Congratulations! You have successfully registered!'
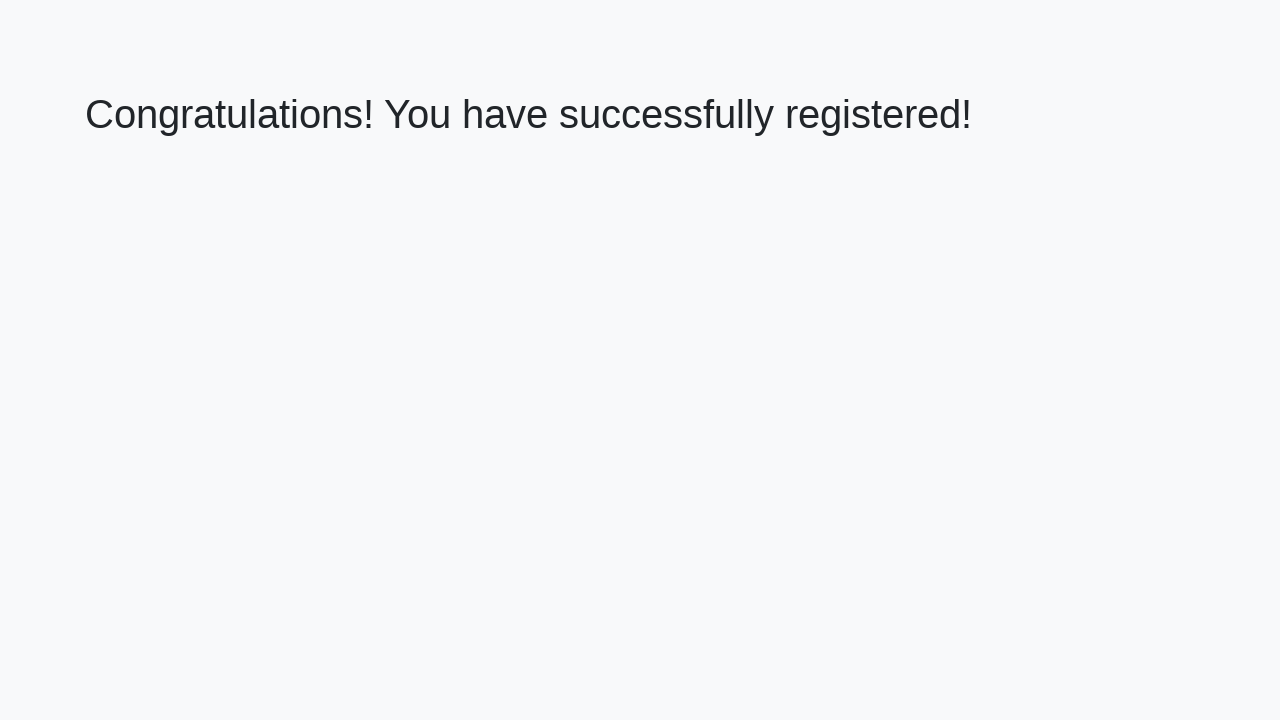

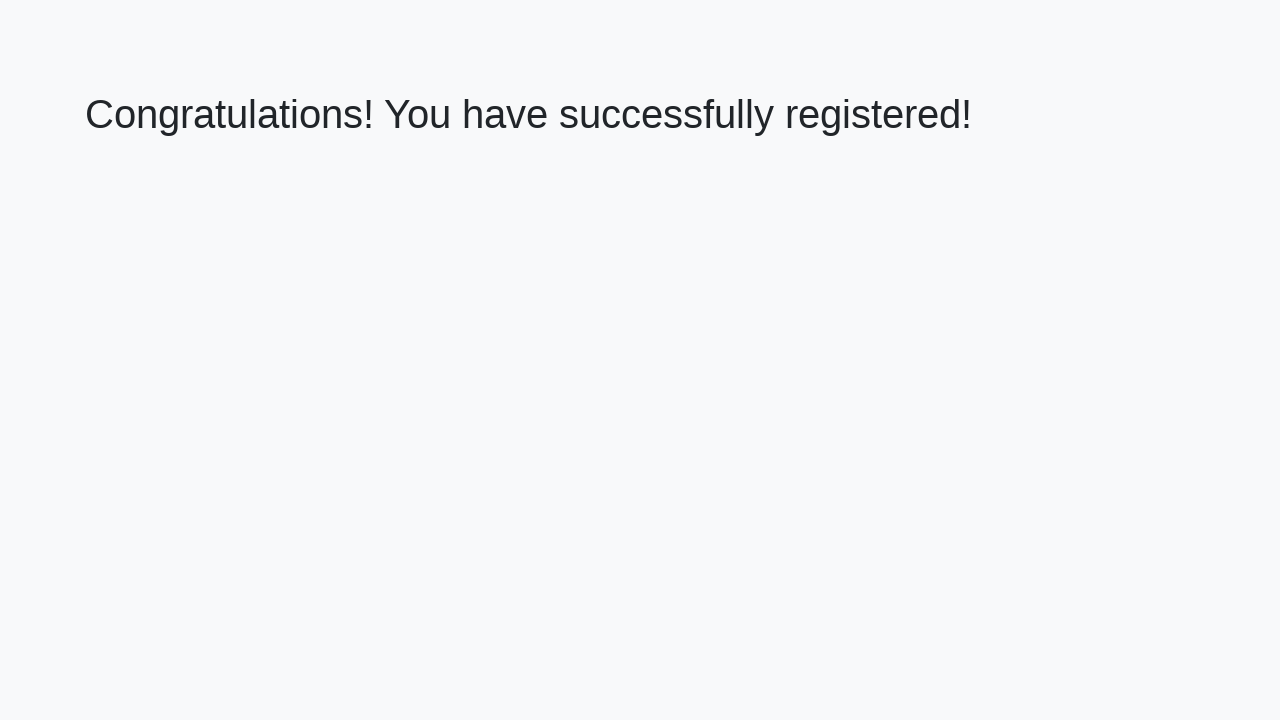